Tests JavaScript alert functionality by clicking the first alert button, accepting it, and verifying the result message

Starting URL: https://the-internet.herokuapp.com/javascript_alerts

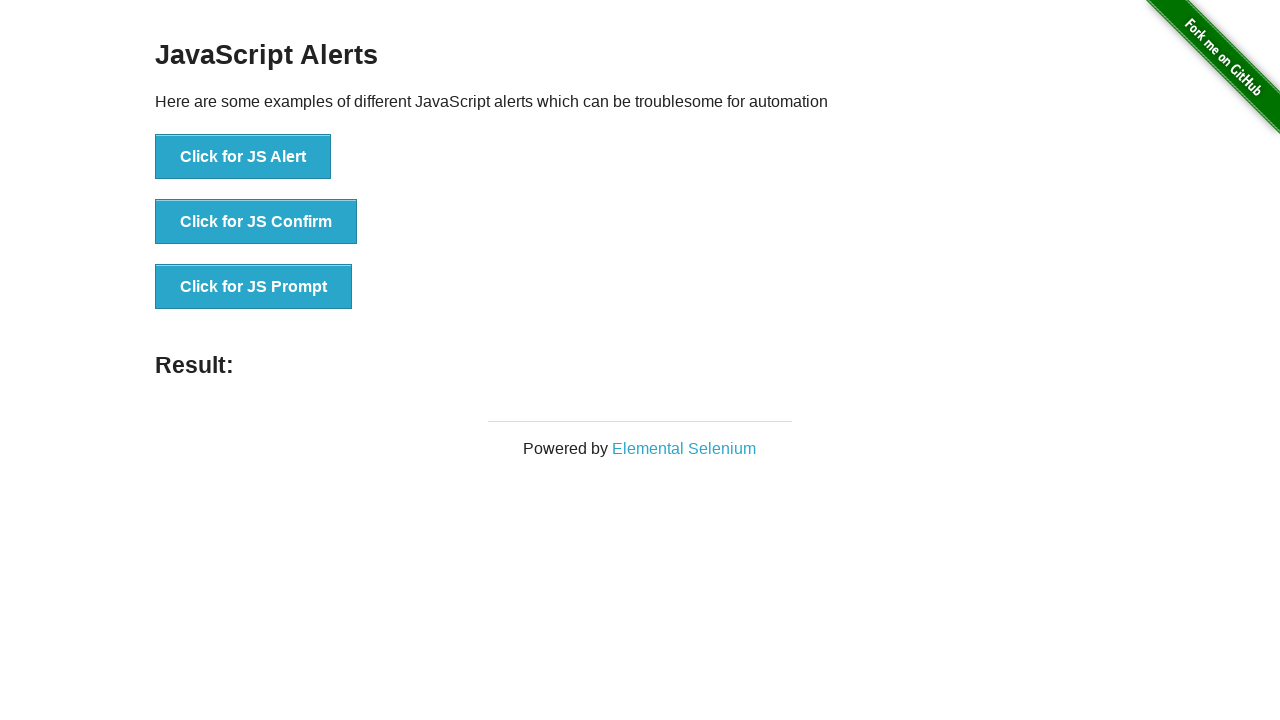

Clicked the first JavaScript Alert button at (243, 157) on text='Click for JS Alert'
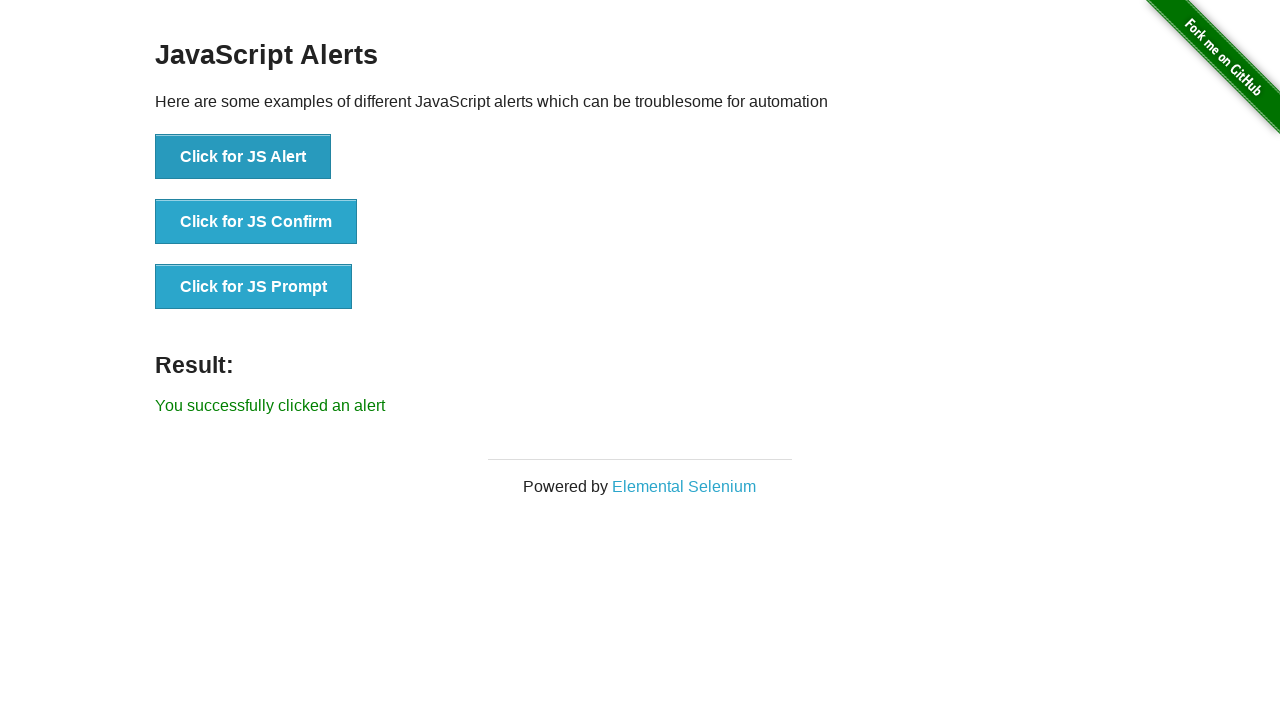

Set up dialog handler to accept alerts
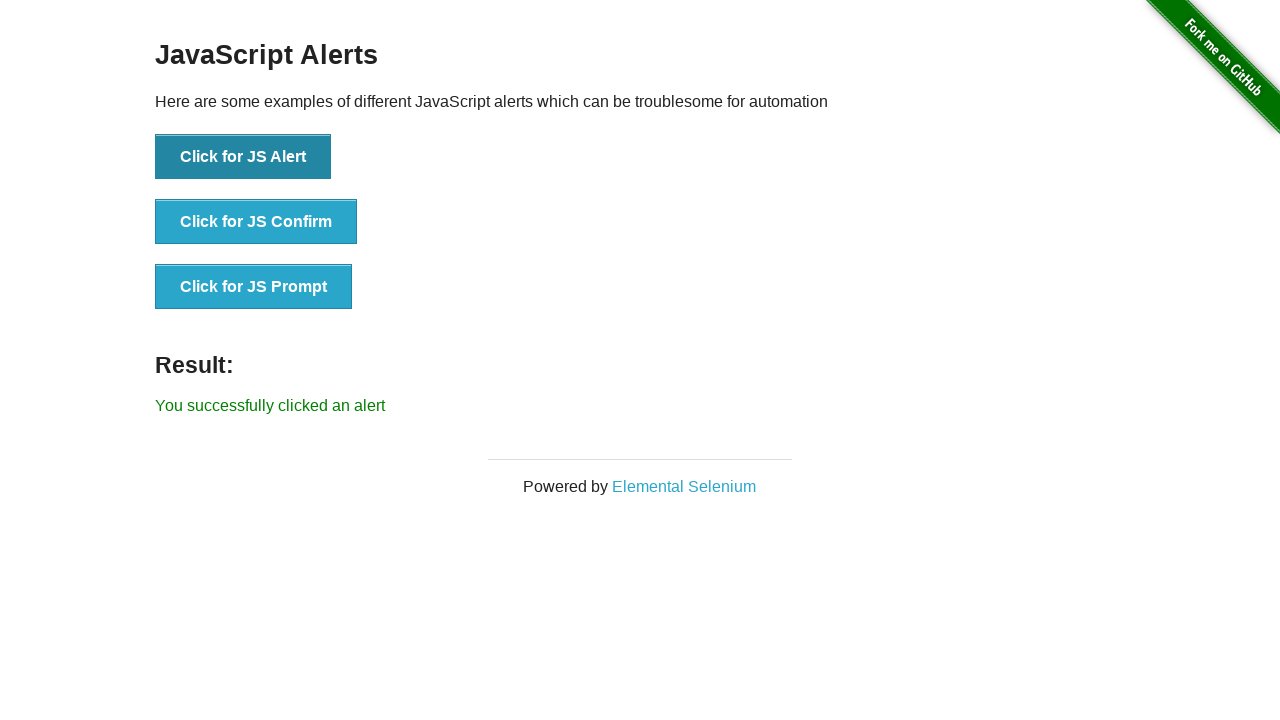

Clicked JavaScript Alert button and accepted the dialog at (243, 157) on text='Click for JS Alert'
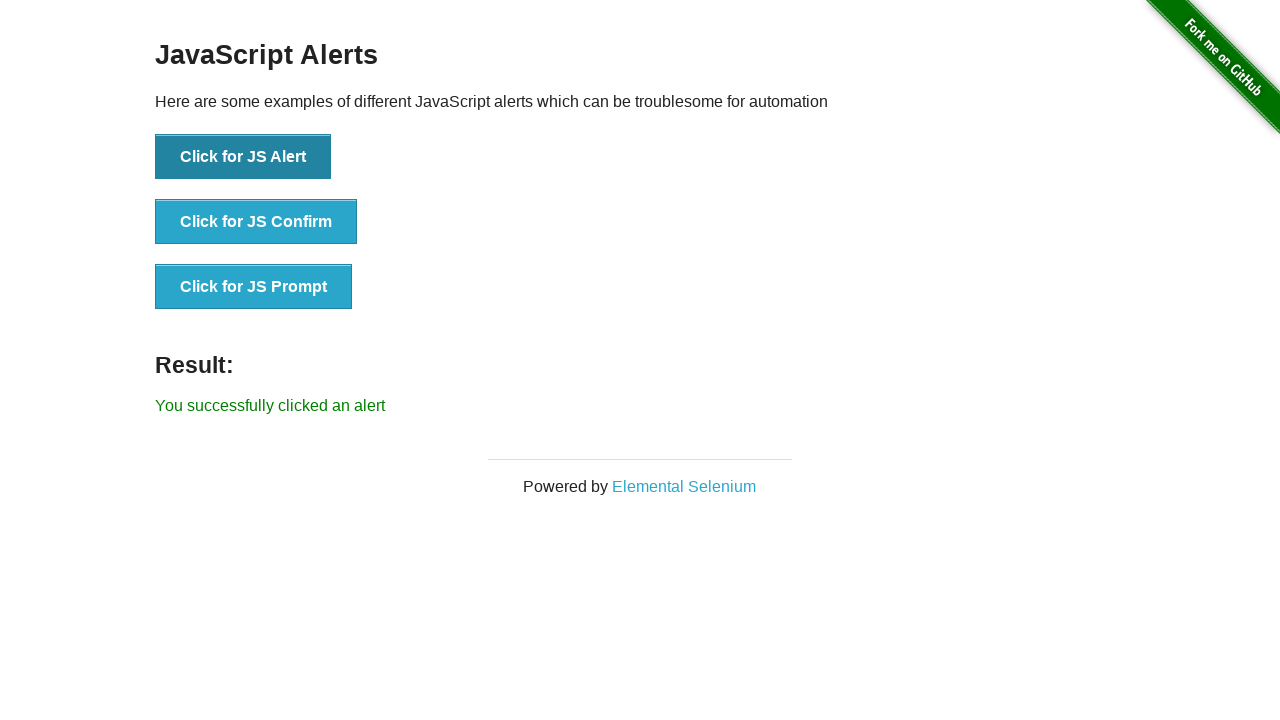

Retrieved result message text
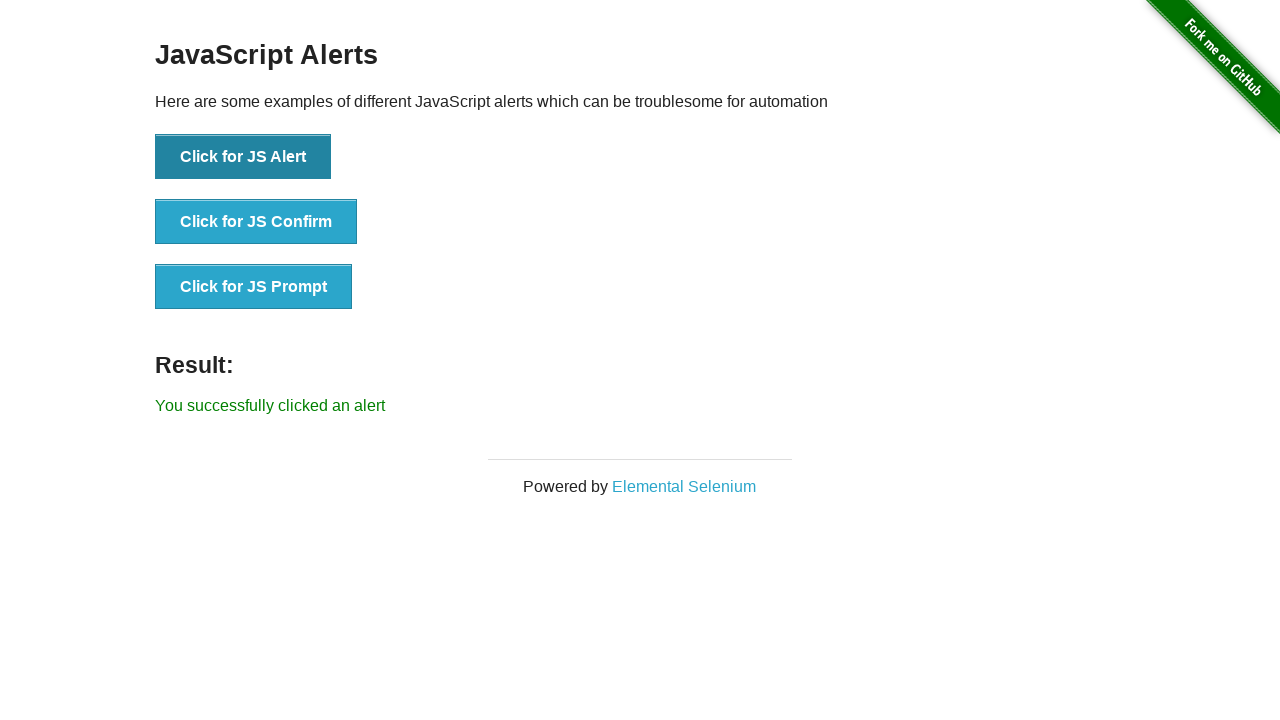

Verified result message: 'You successfully clicked an alert'
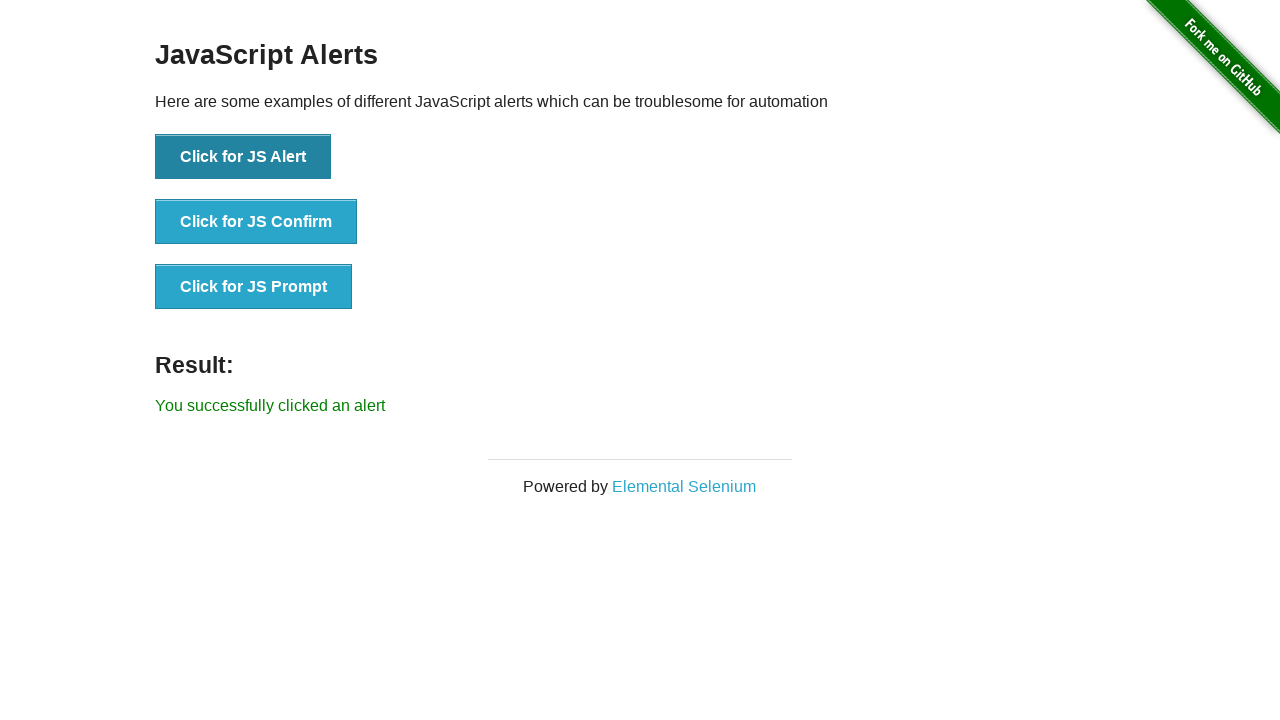

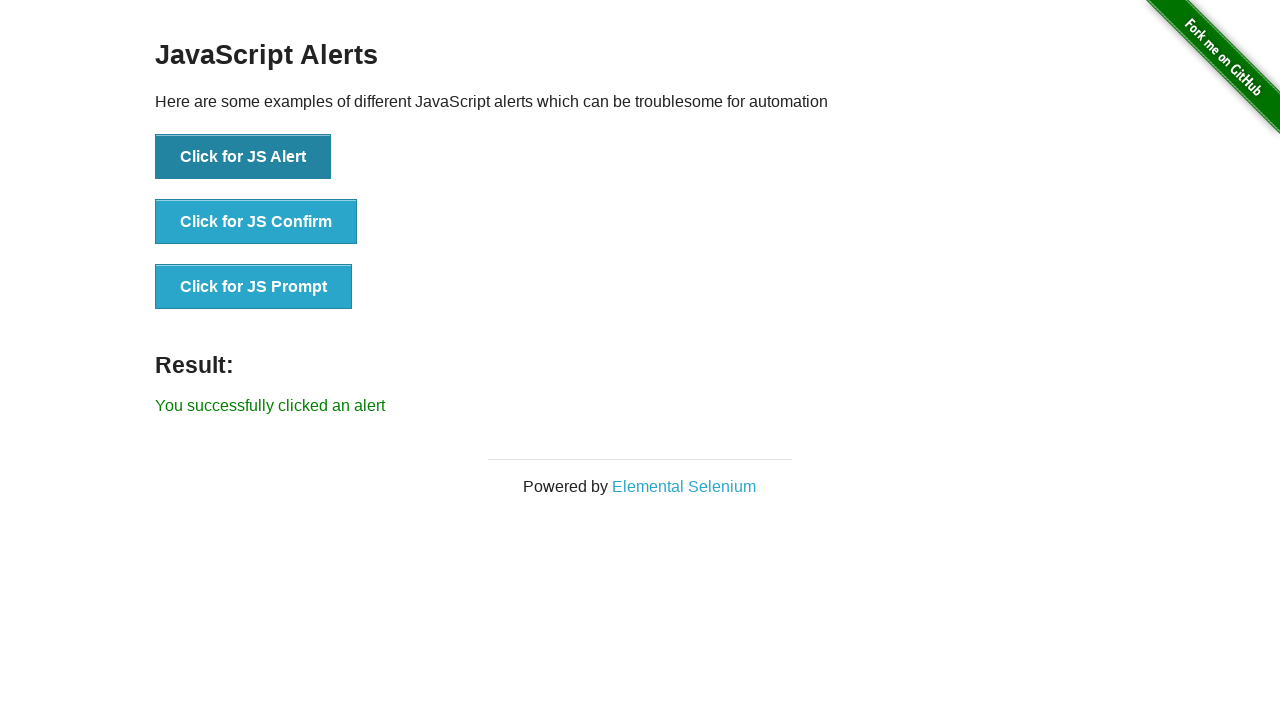